Tests a comprehensive web form by filling various input types including text input, password, textarea, checkboxes, radio buttons, dropdown, color picker, date picker, and range slider, then submits the form.

Starting URL: https://bonigarcia.dev/selenium-webdriver-java/

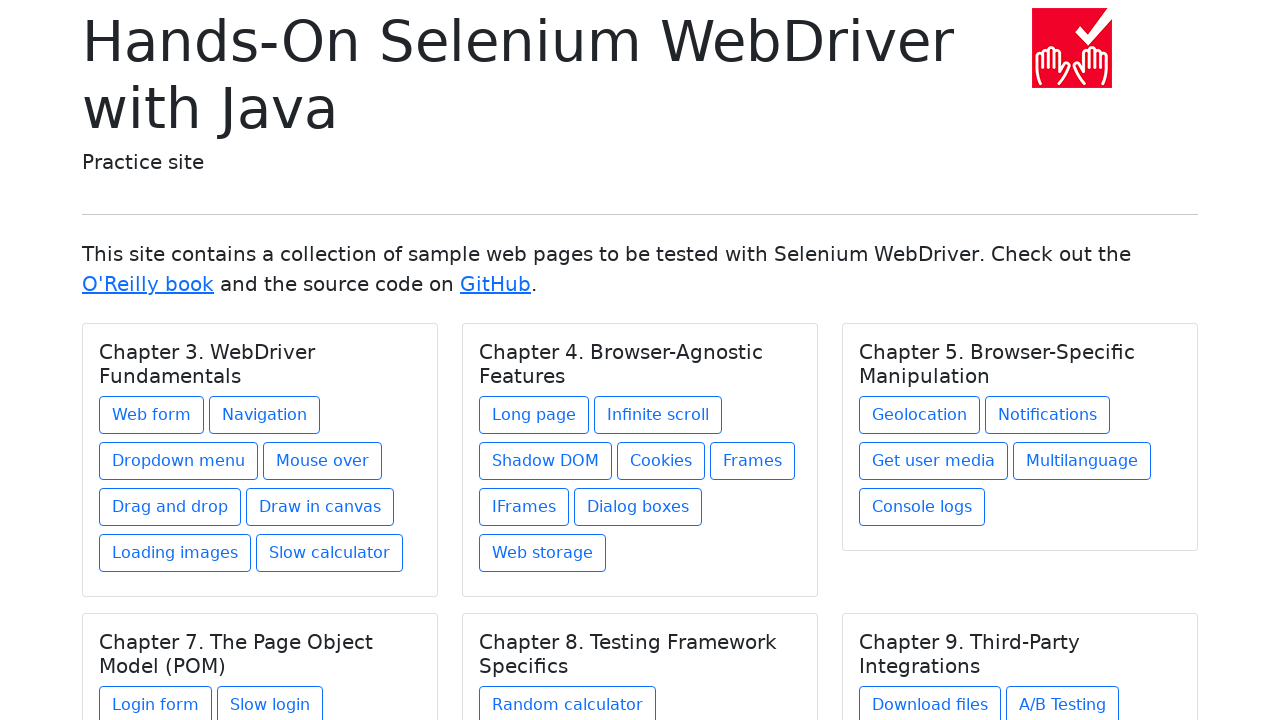

Clicked on Web form link at (152, 415) on internal:role=link[name="Web form"i]
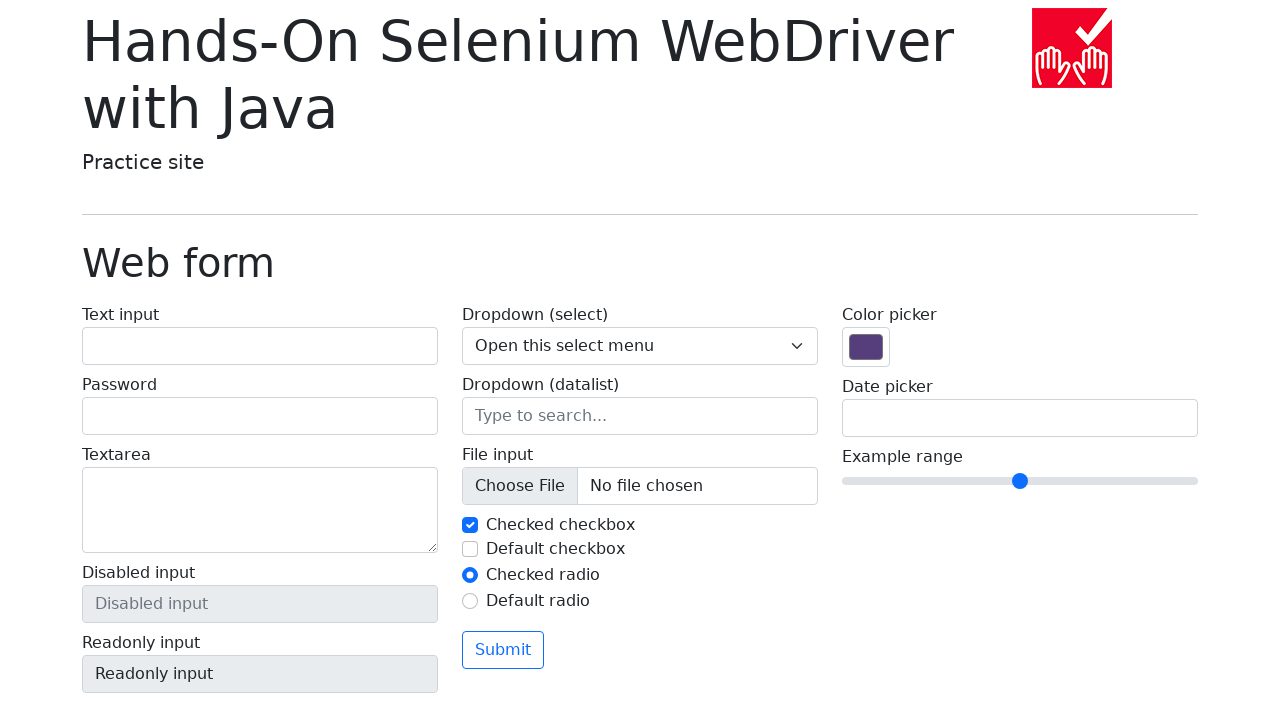

Clicked on text input field at (260, 346) on internal:label="Text input"i
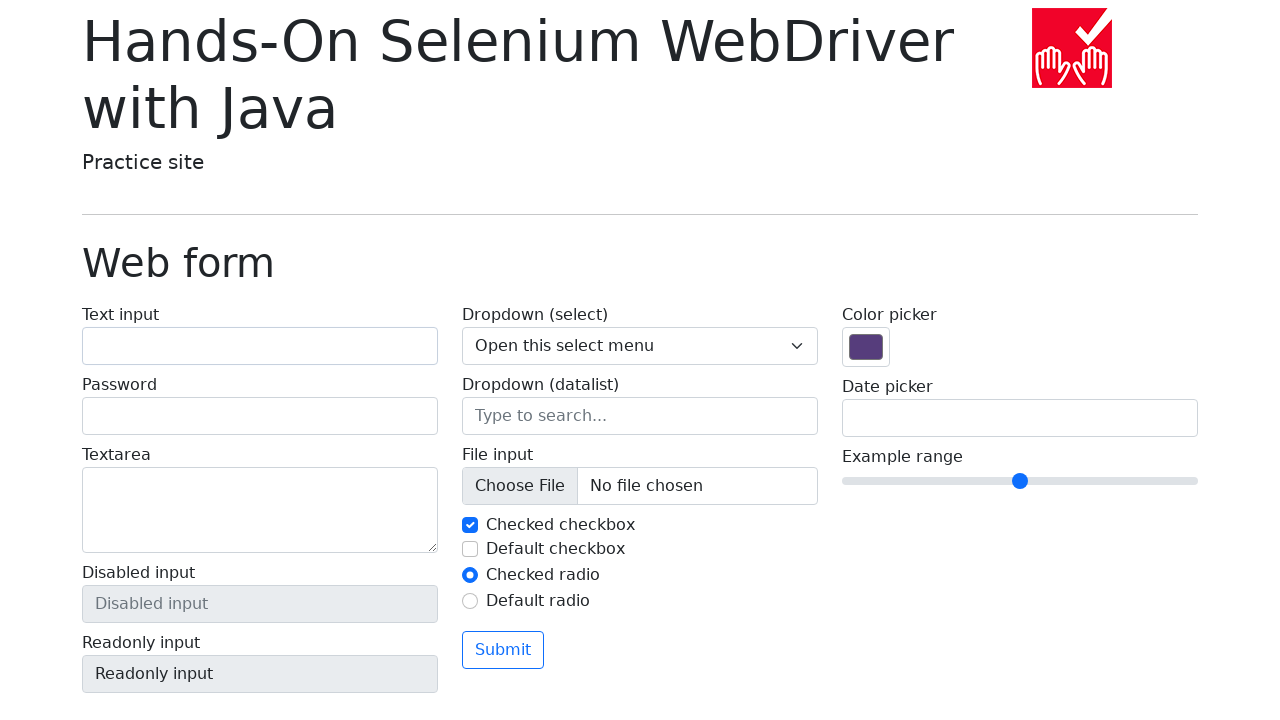

Filled text input field with 'shubham' on internal:label="Text input"i
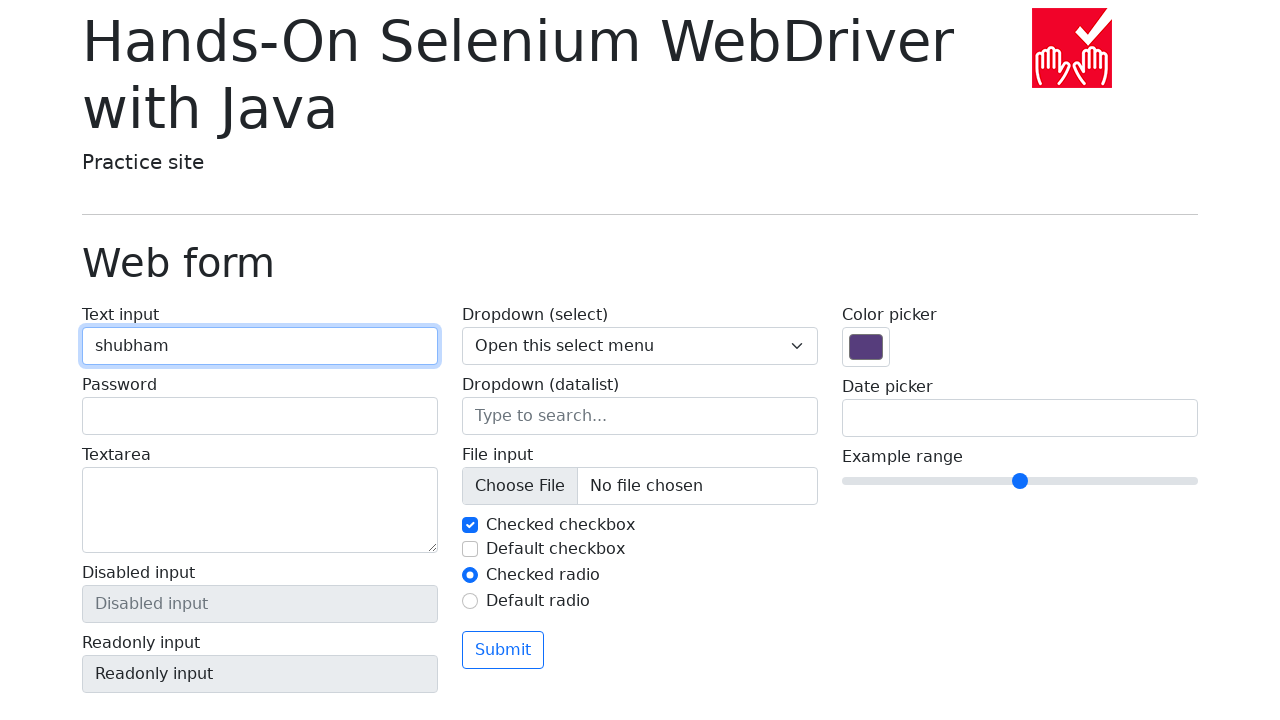

Clicked on password field at (260, 416) on internal:label="Password"i
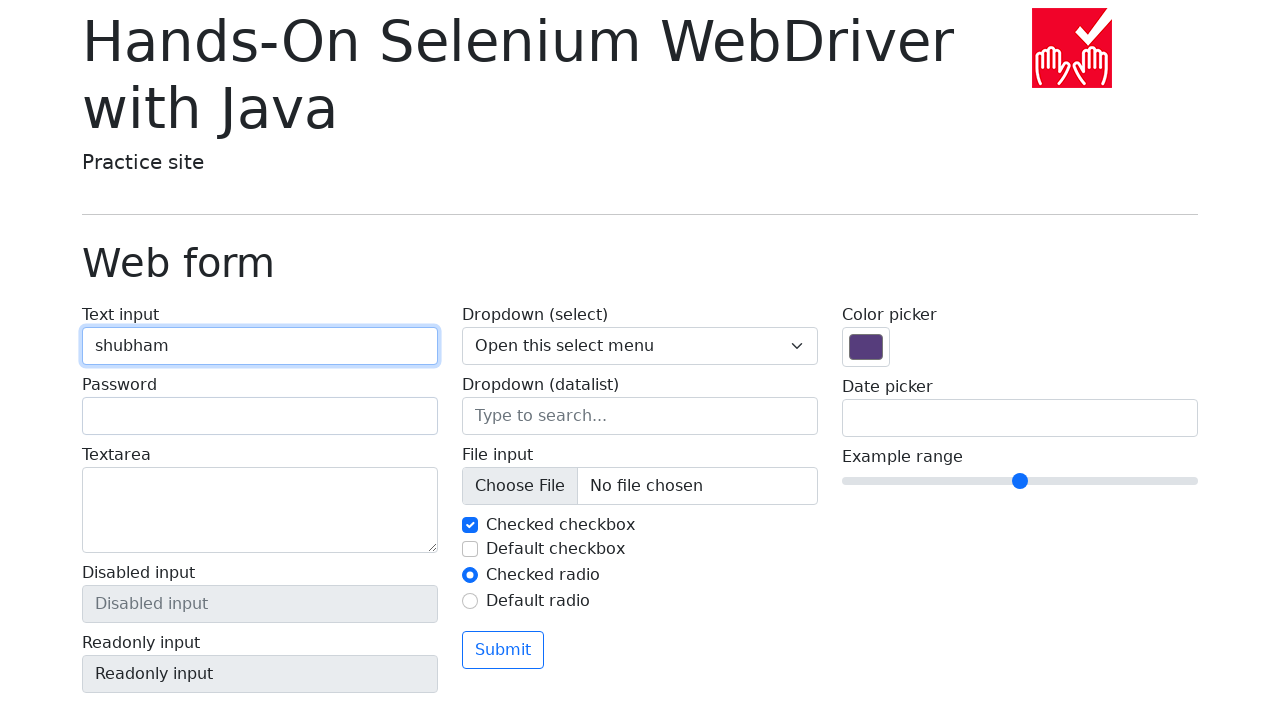

Filled password field with secure password on internal:label="Password"i
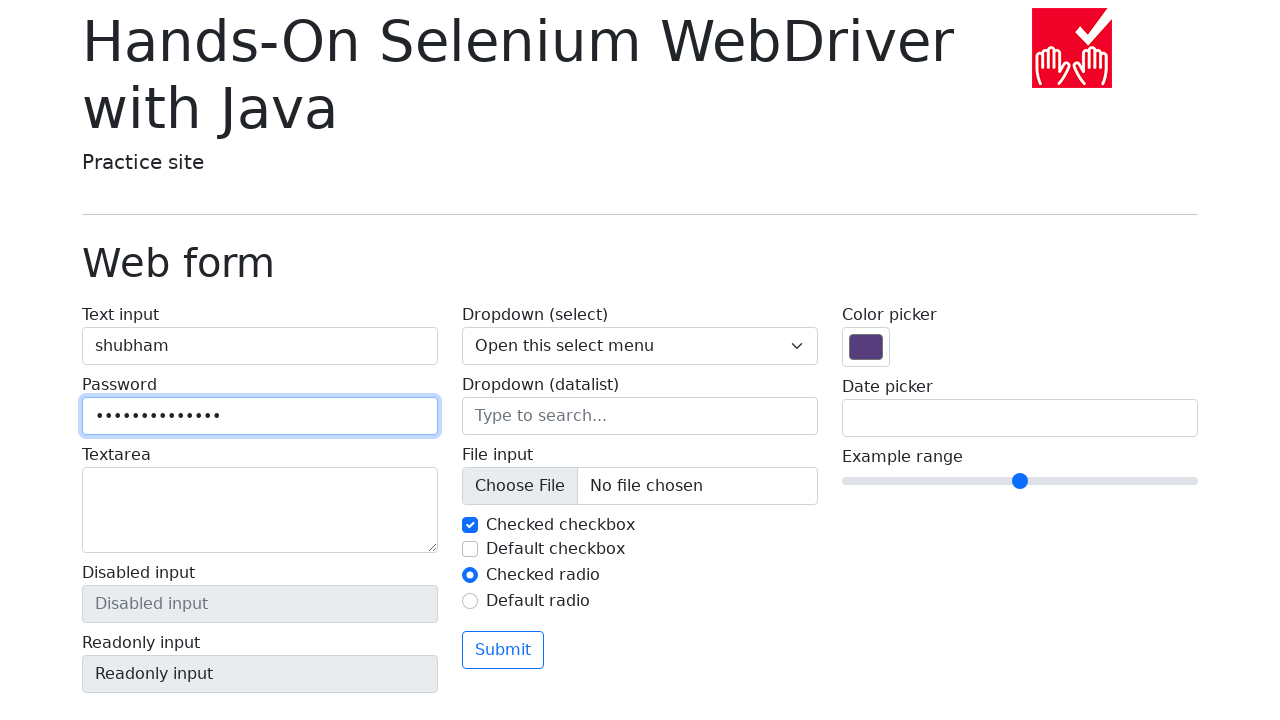

Clicked on textarea field at (260, 510) on internal:label="Textarea"i
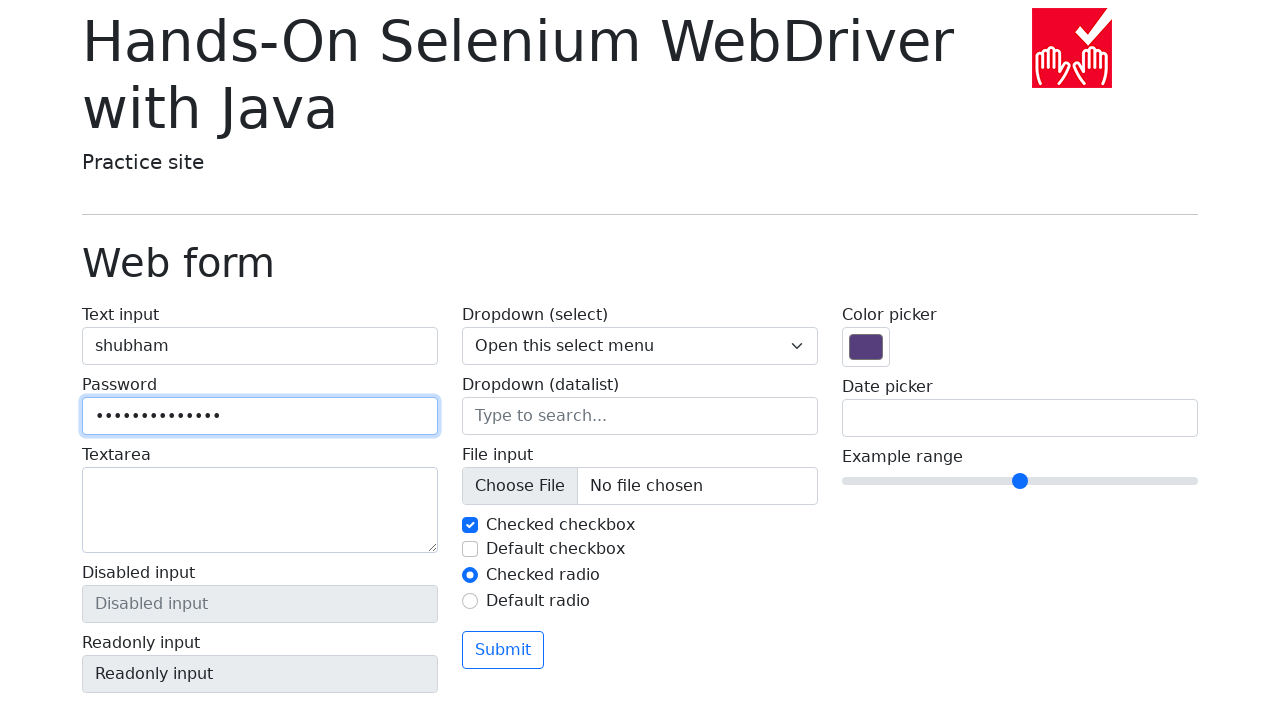

Filled textarea with sample text on internal:label="Textarea"i
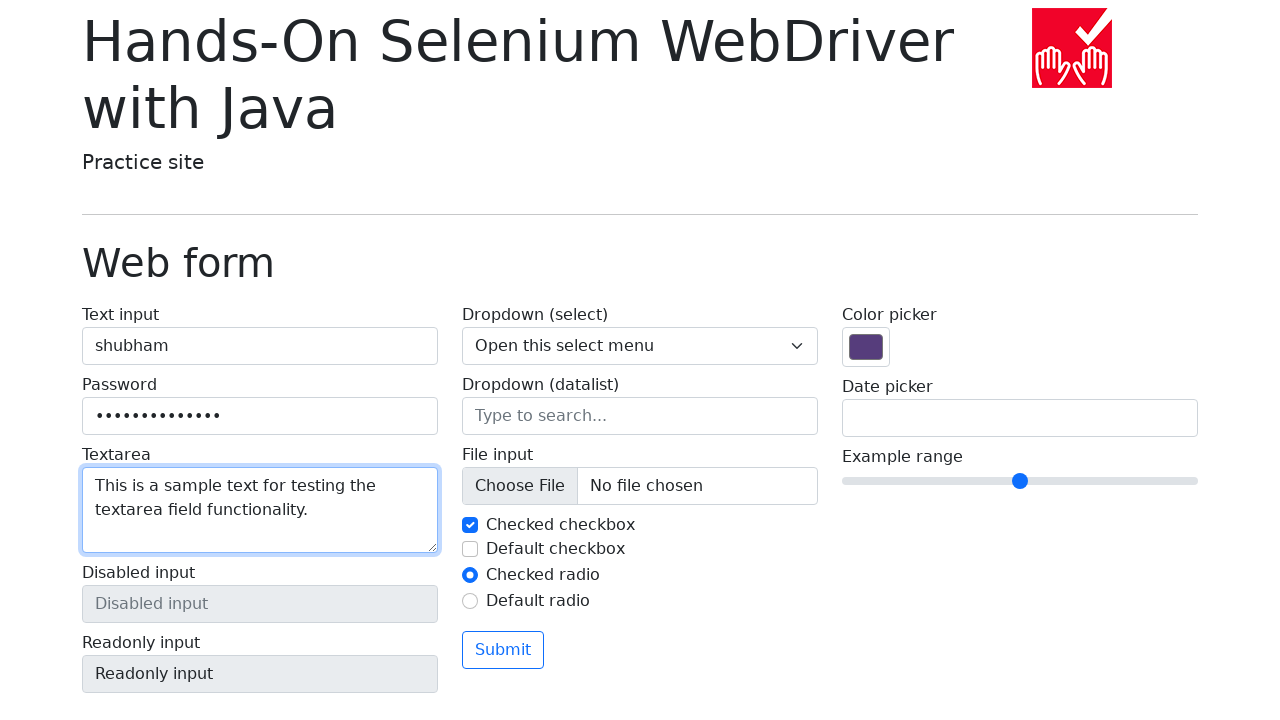

Checked the default checkbox at (470, 549) on internal:label="Default checkbox"i
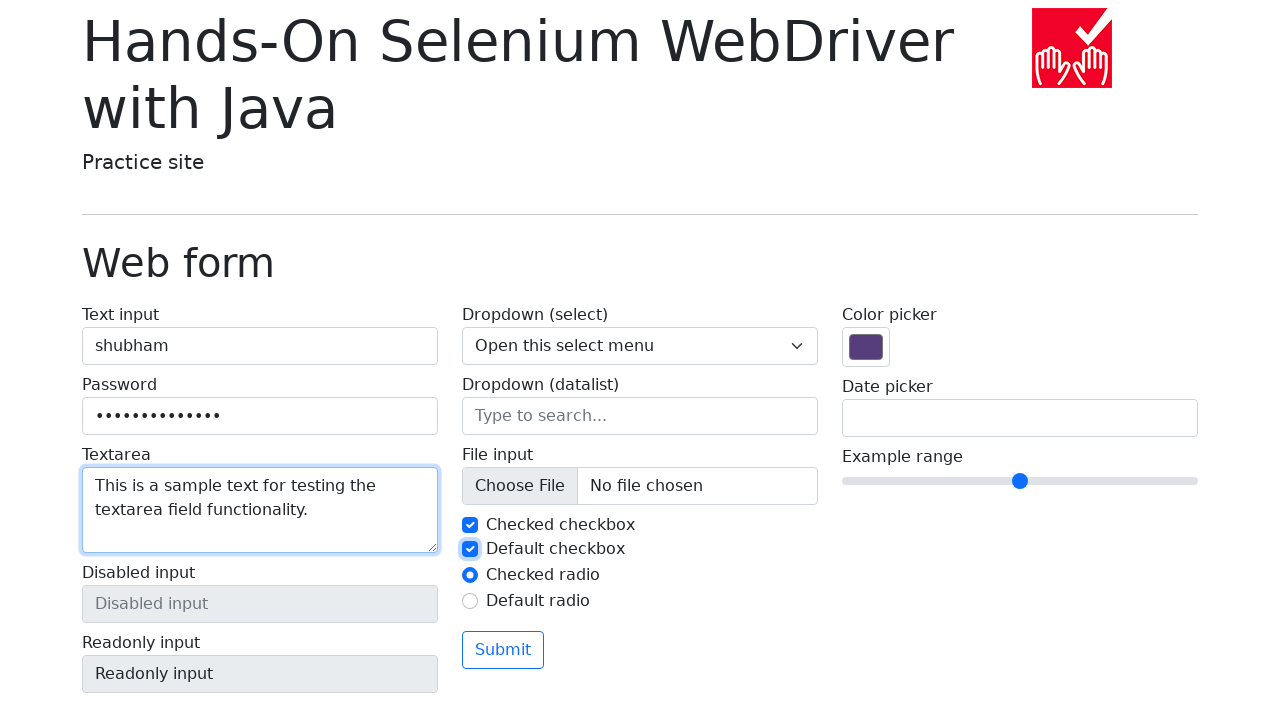

Checked the default radio button at (470, 601) on internal:label="Default radio"i
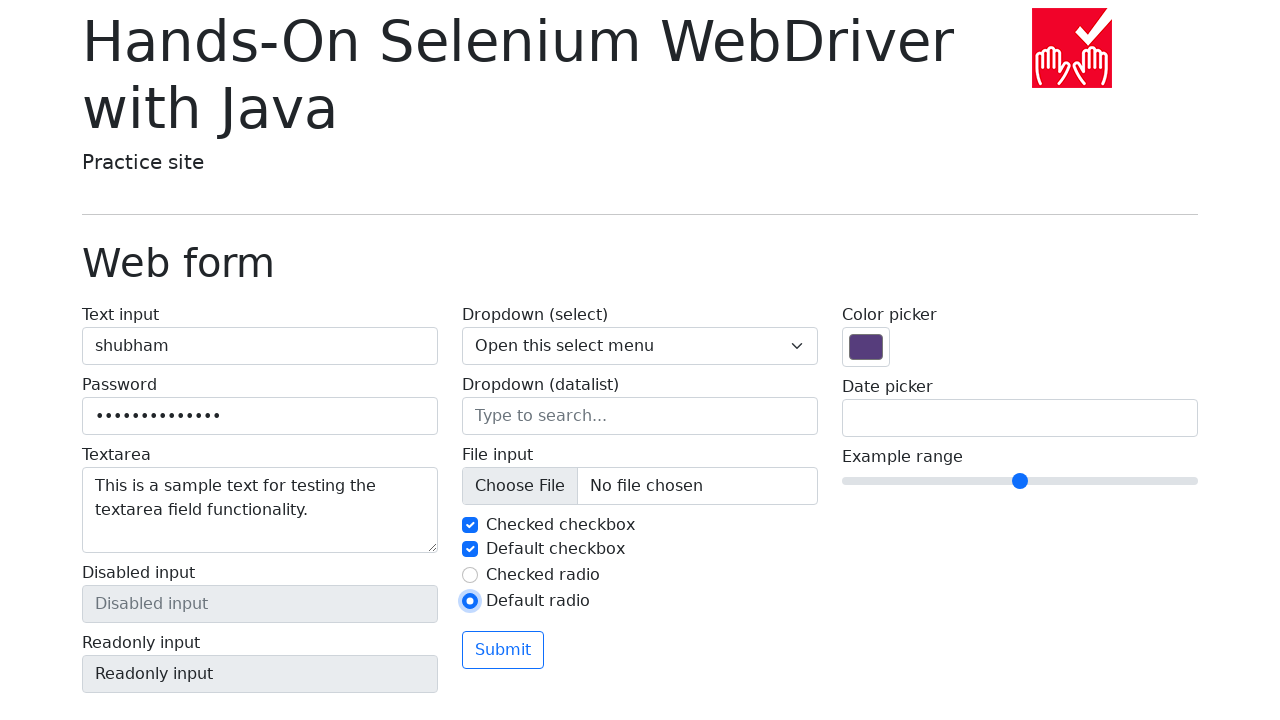

Clicked on search/datalist field at (640, 416) on internal:attr=[placeholder="Type to search..."i]
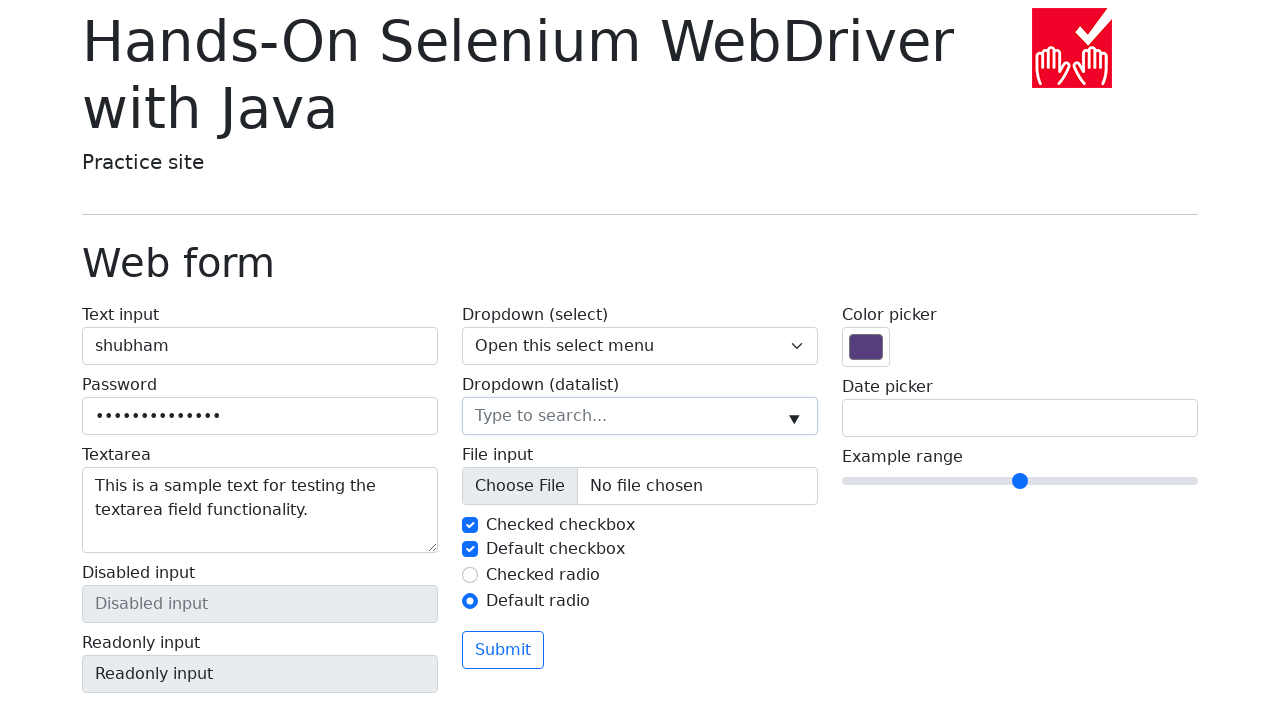

Filled search field with 'New York' on internal:attr=[placeholder="Type to search..."i]
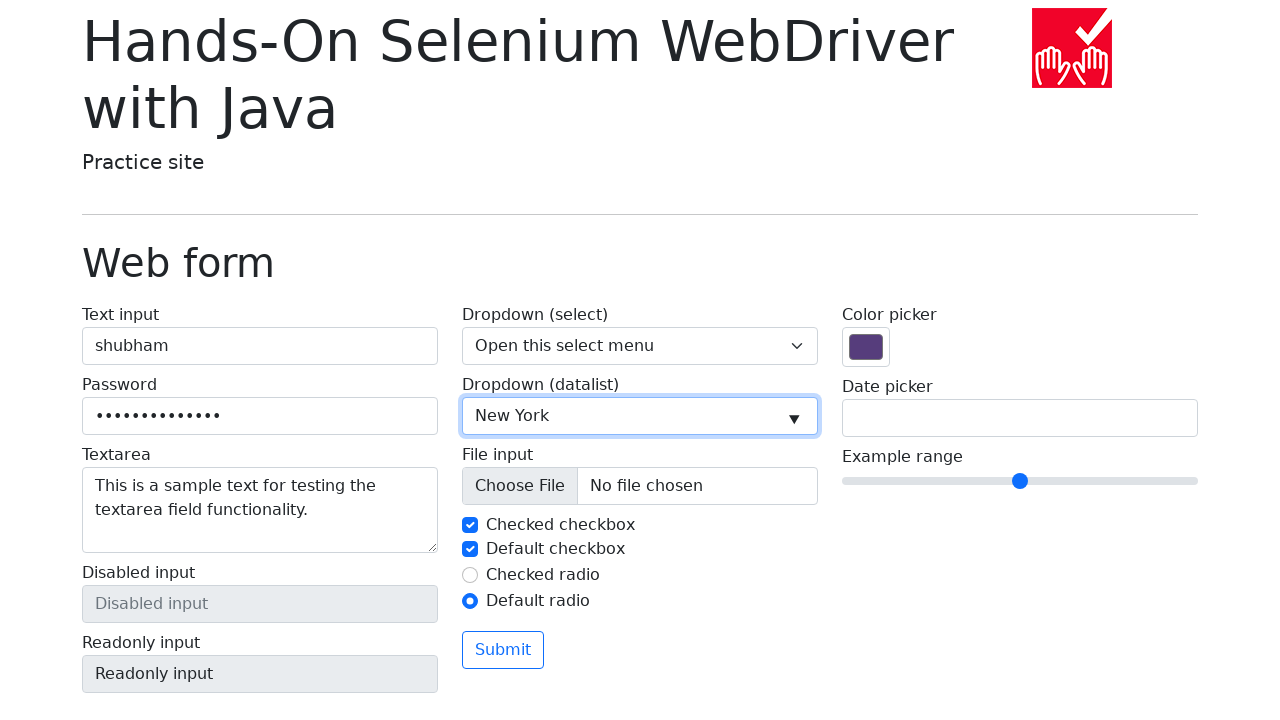

Selected option '1' from dropdown on internal:label="Dropdown (select)"i
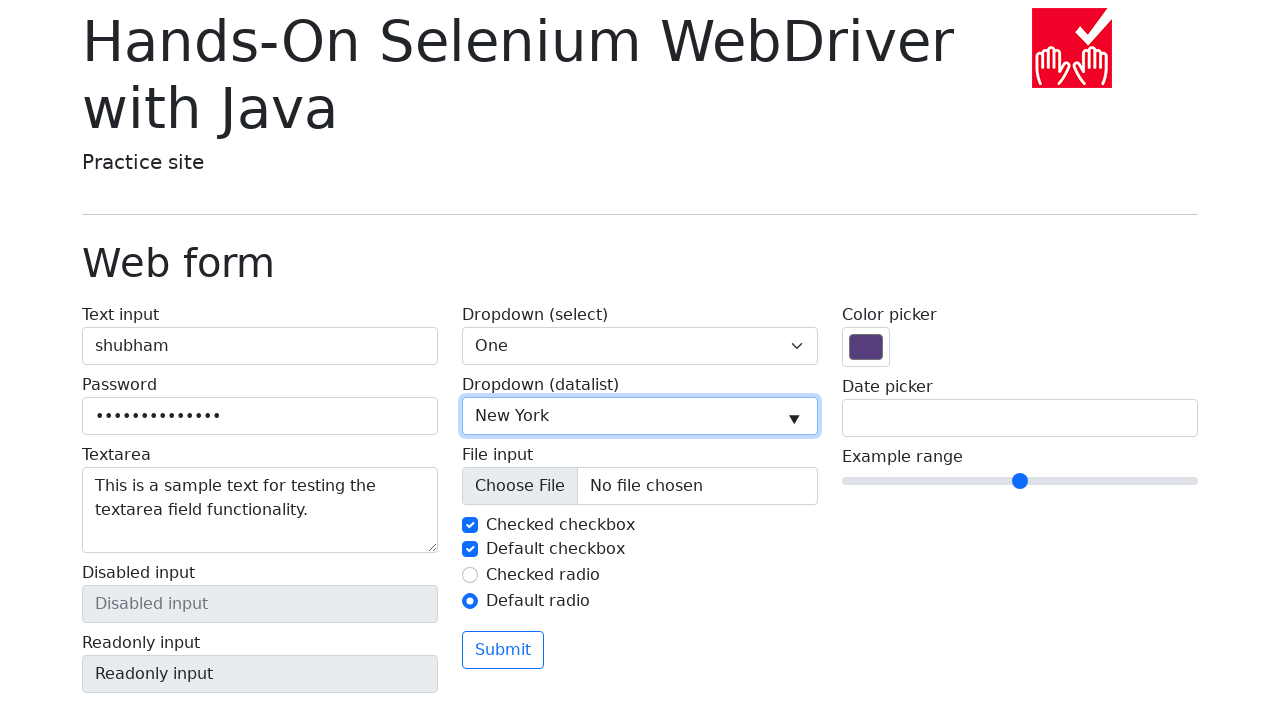

Clicked on color picker at (866, 347) on internal:label="Color picker"i
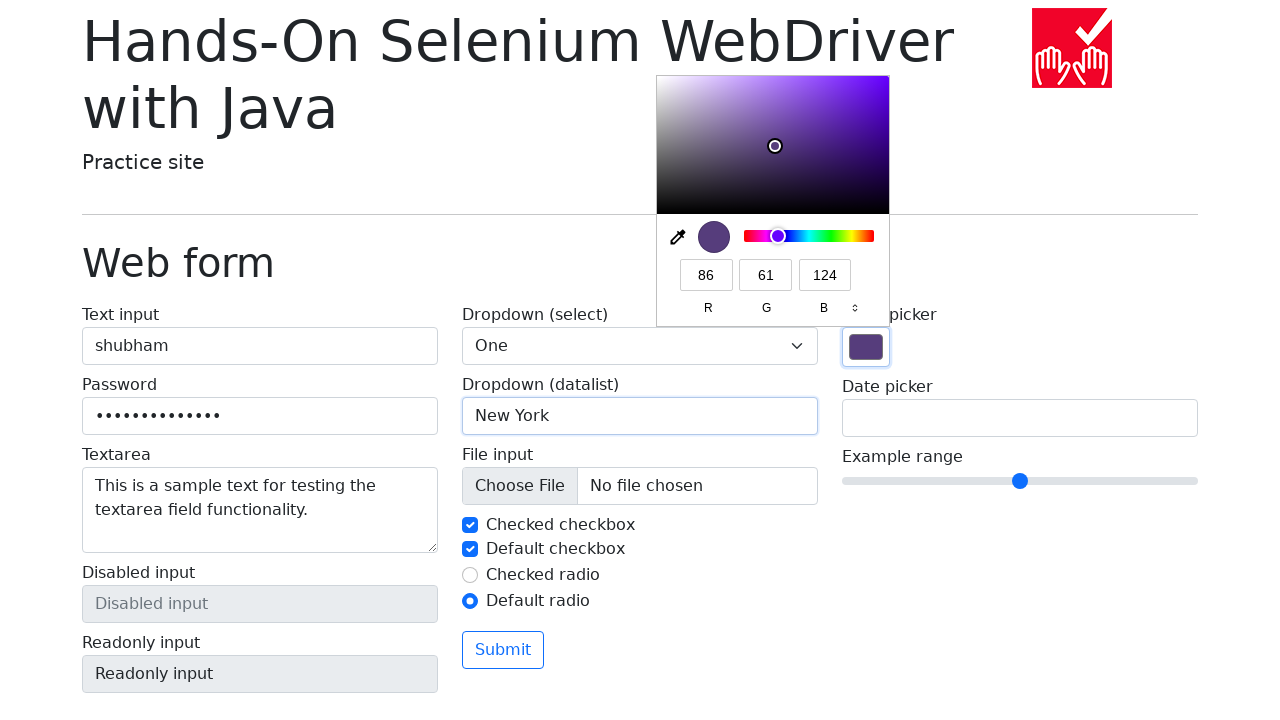

Set color picker value to #412867 on internal:label="Color picker"i
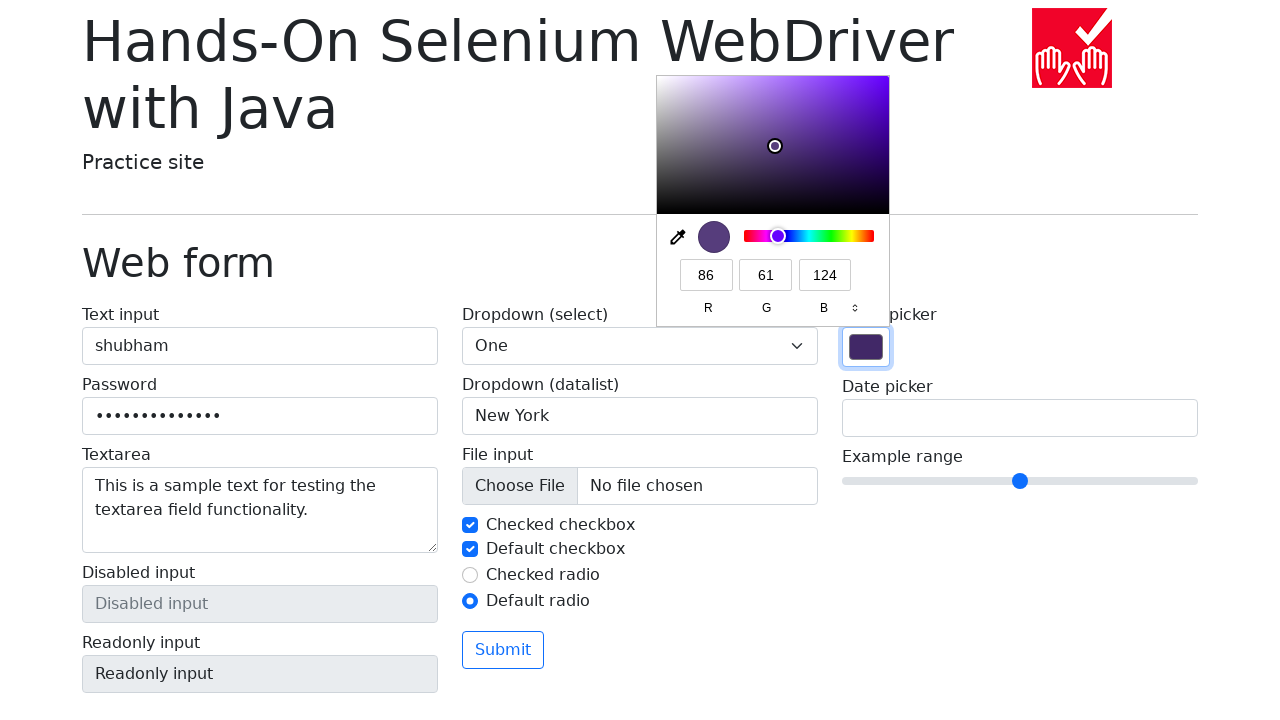

Clicked on Web form heading at (640, 263) on internal:role=heading[name="Web form"i]
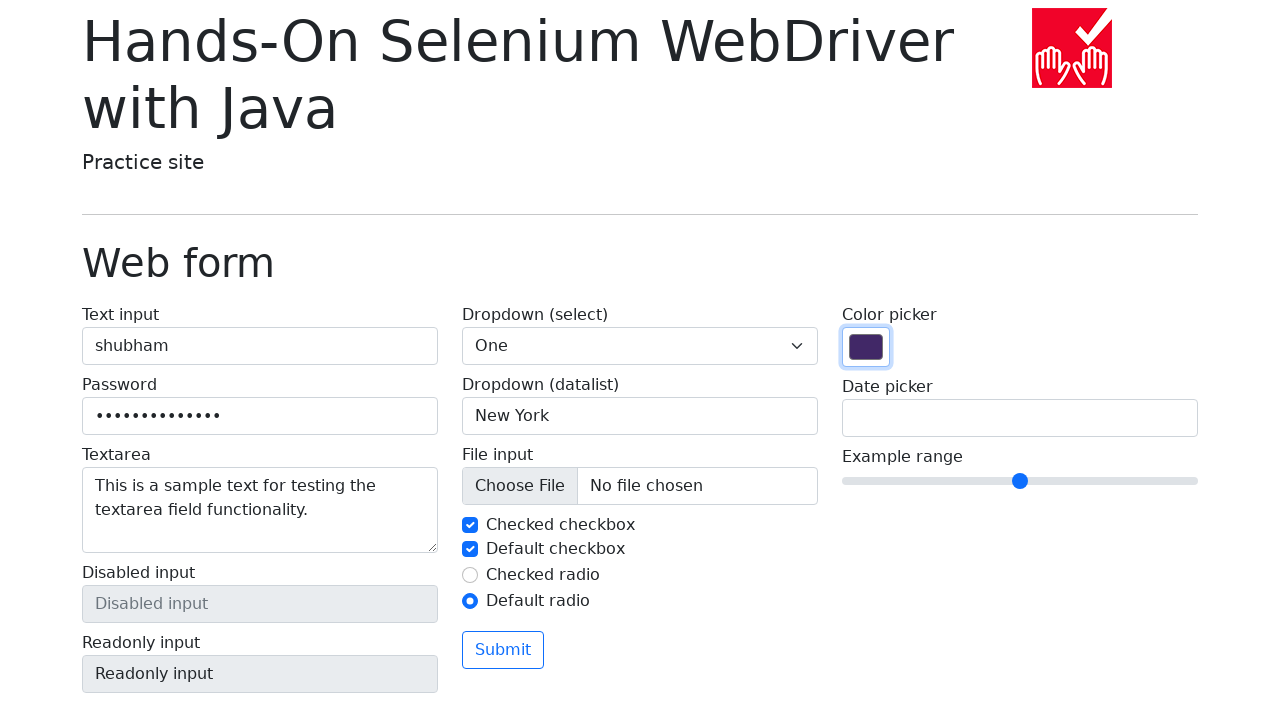

Clicked on date picker at (1020, 418) on internal:label="Date picker"i
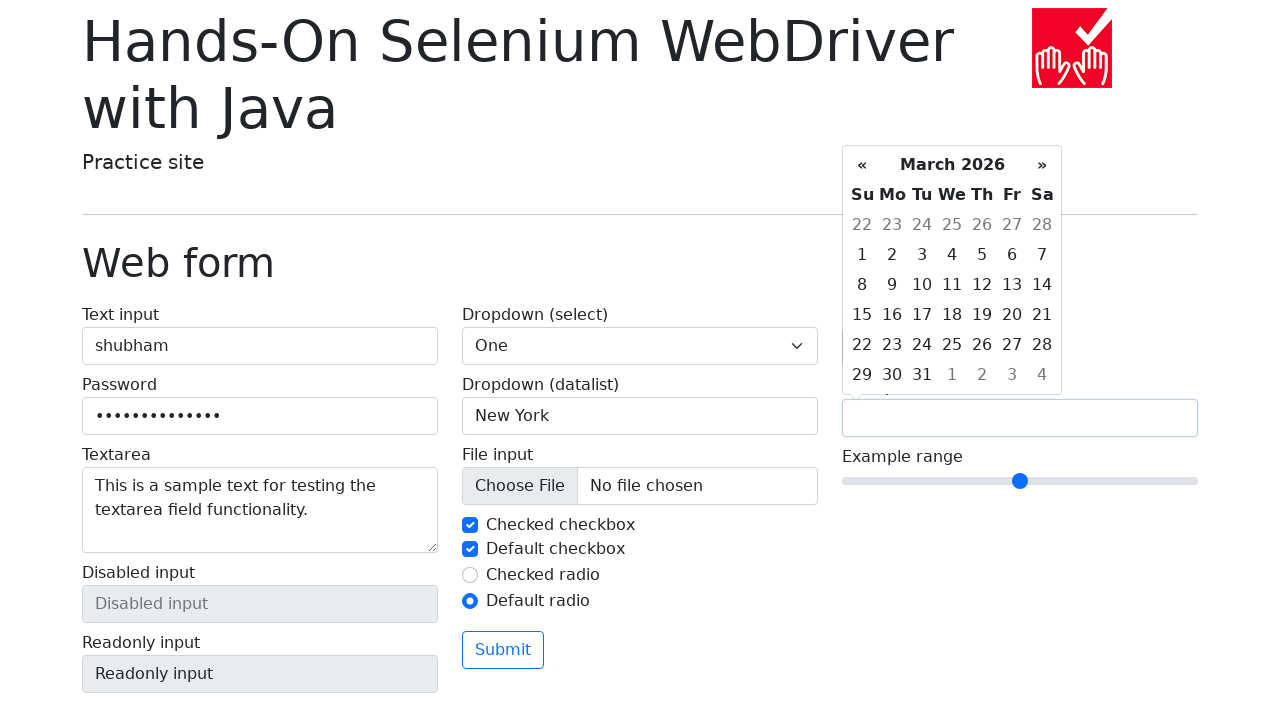

Selected date 18 from date picker at (952, 315) on internal:role=cell[name="18"i]
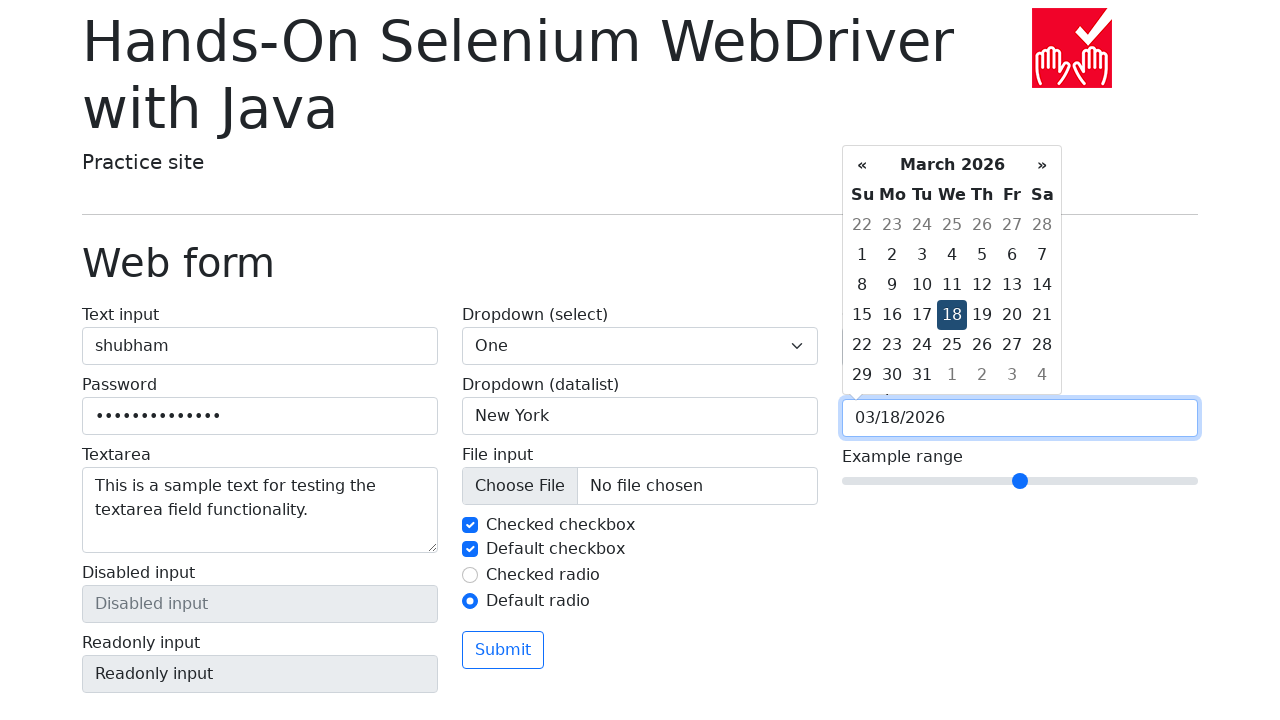

Clicked on range slider at (1020, 481) on internal:label="Example range"i
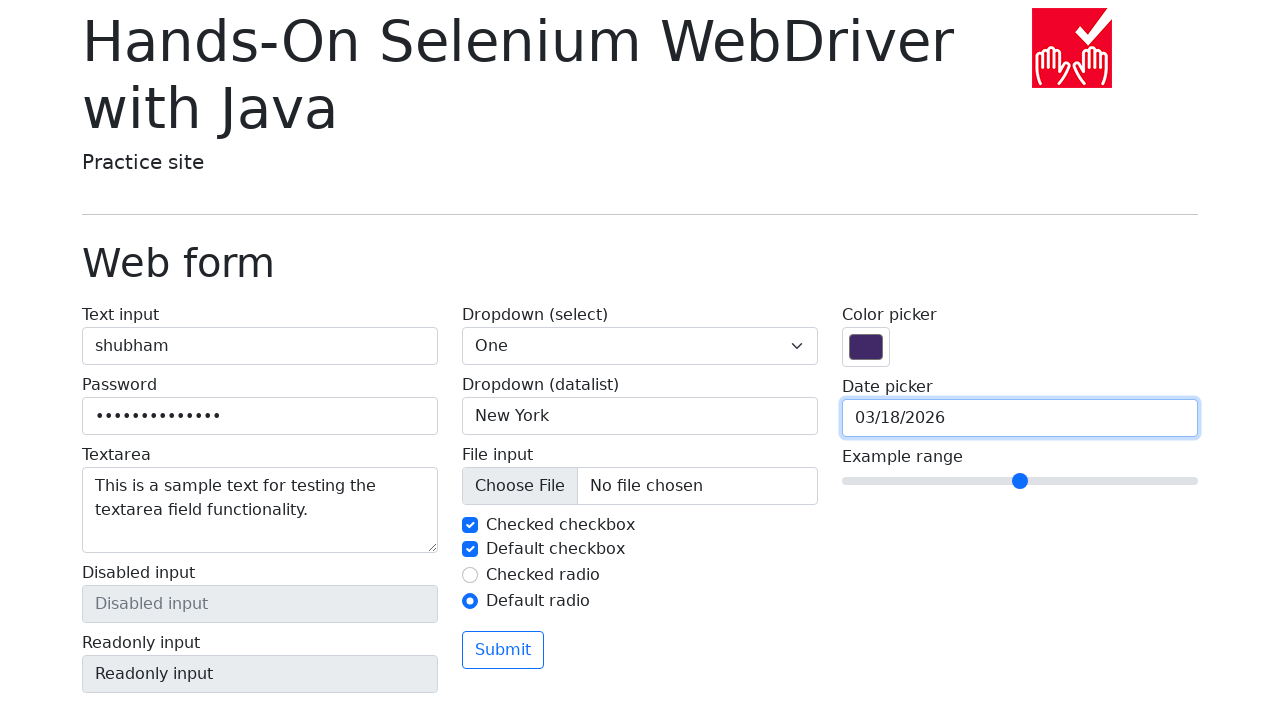

Clicked Submit button to submit the form at (503, 650) on internal:role=button[name="Submit"i]
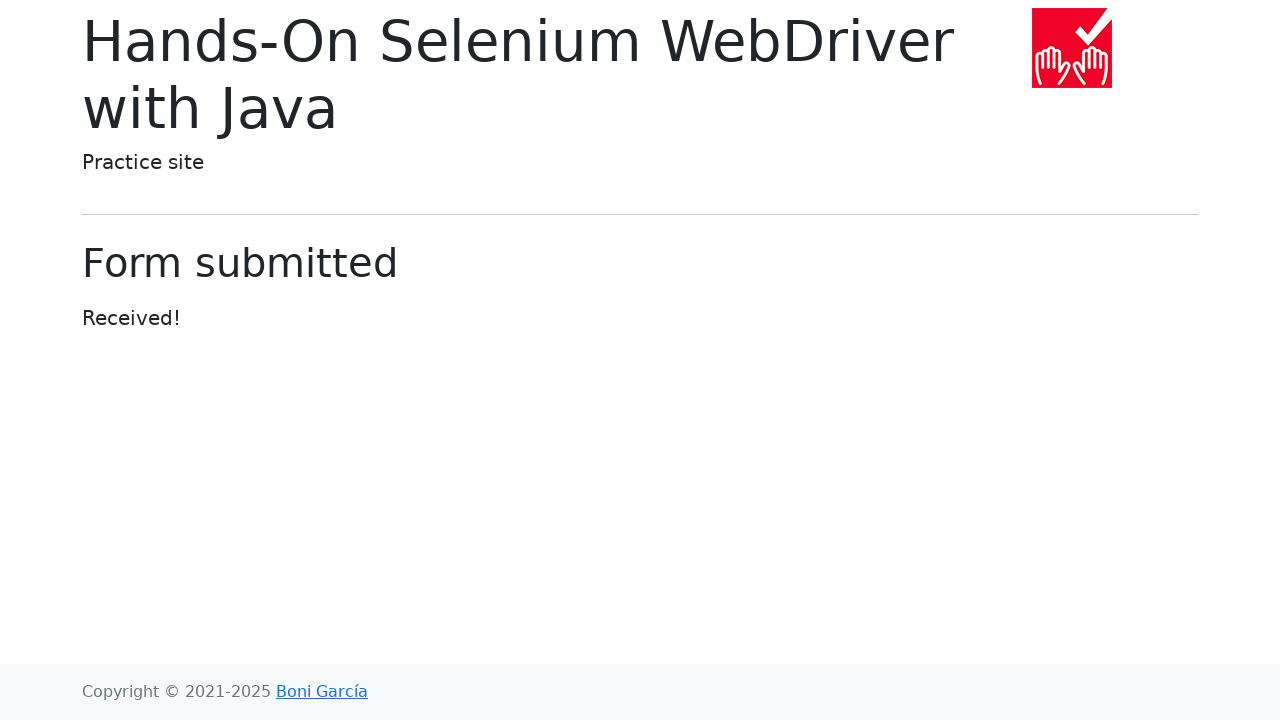

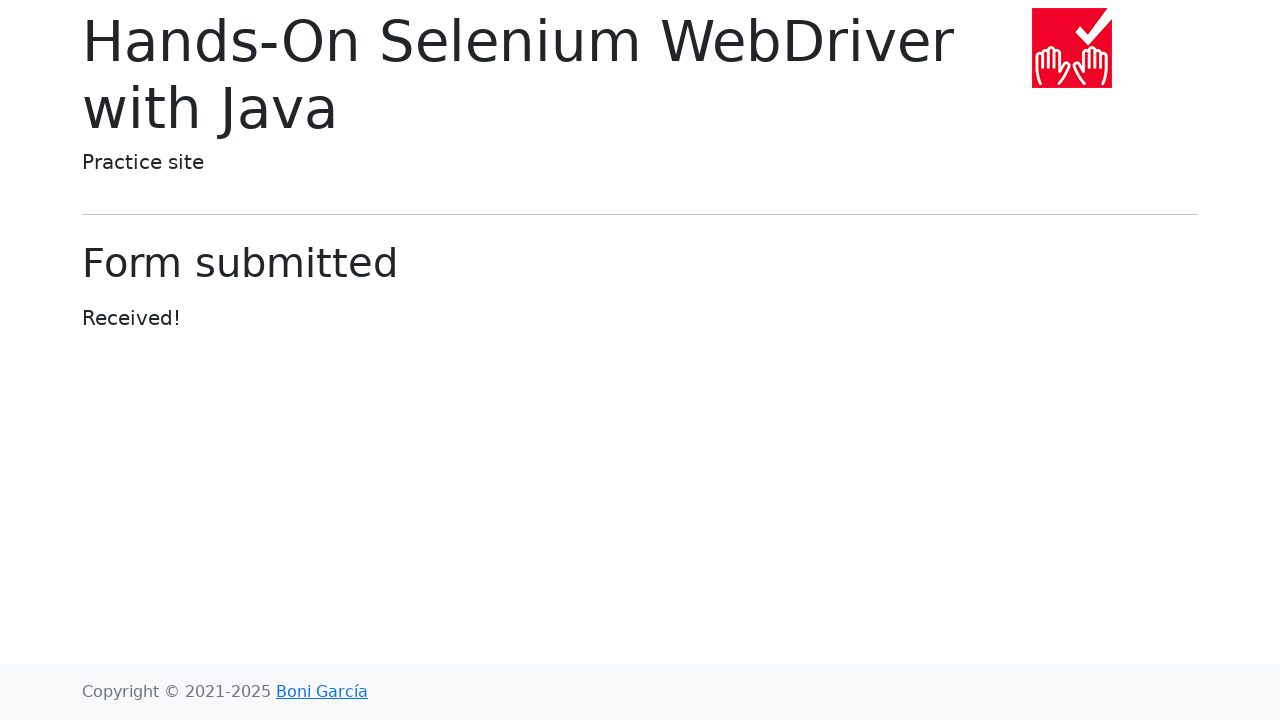